Tests drag and drop functionality by dragging an element from a source location and dropping it onto a target droppable area on a test automation practice site.

Starting URL: https://testautomationpractice.blogspot.com/

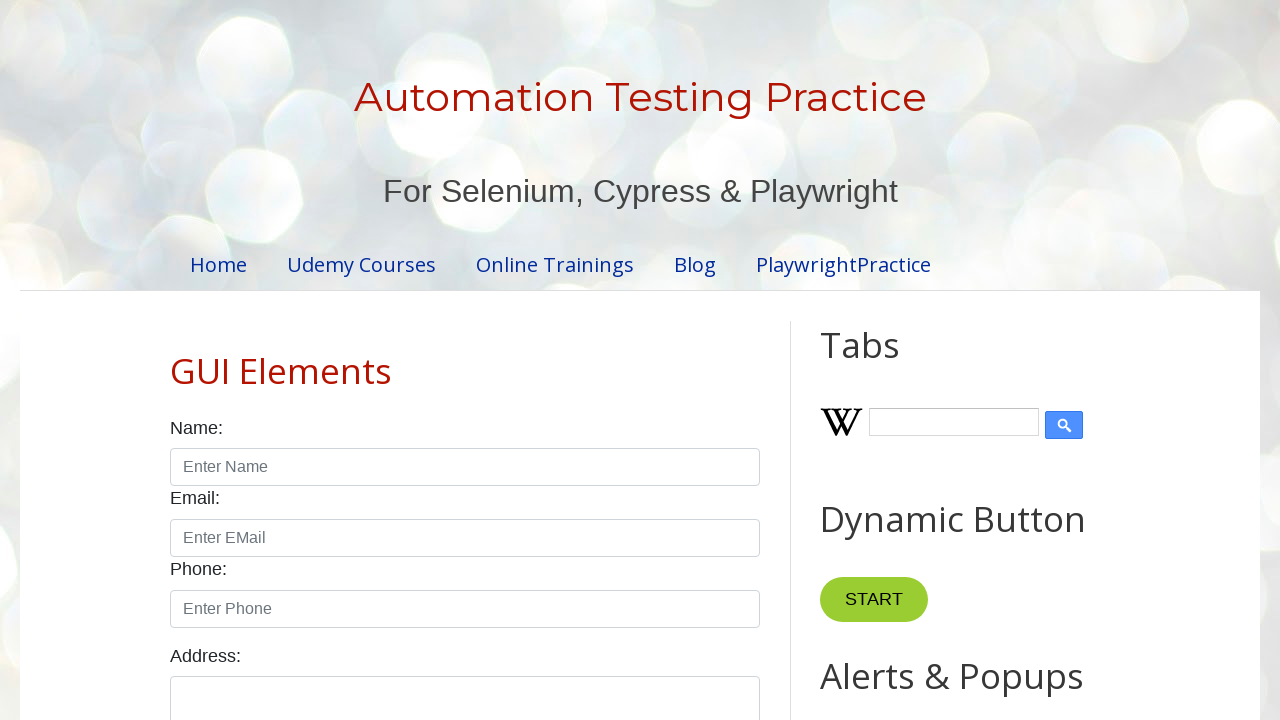

Located the draggable element with id 'draggable'
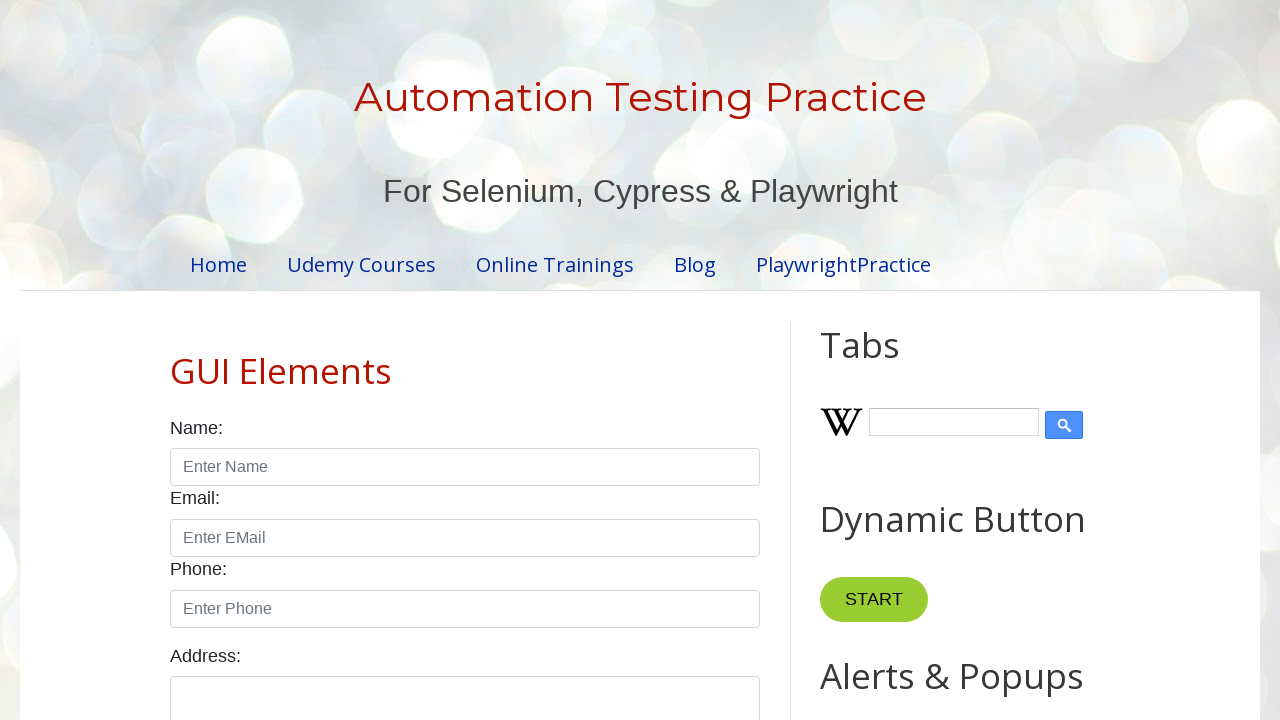

Located the droppable target element with id 'droppable'
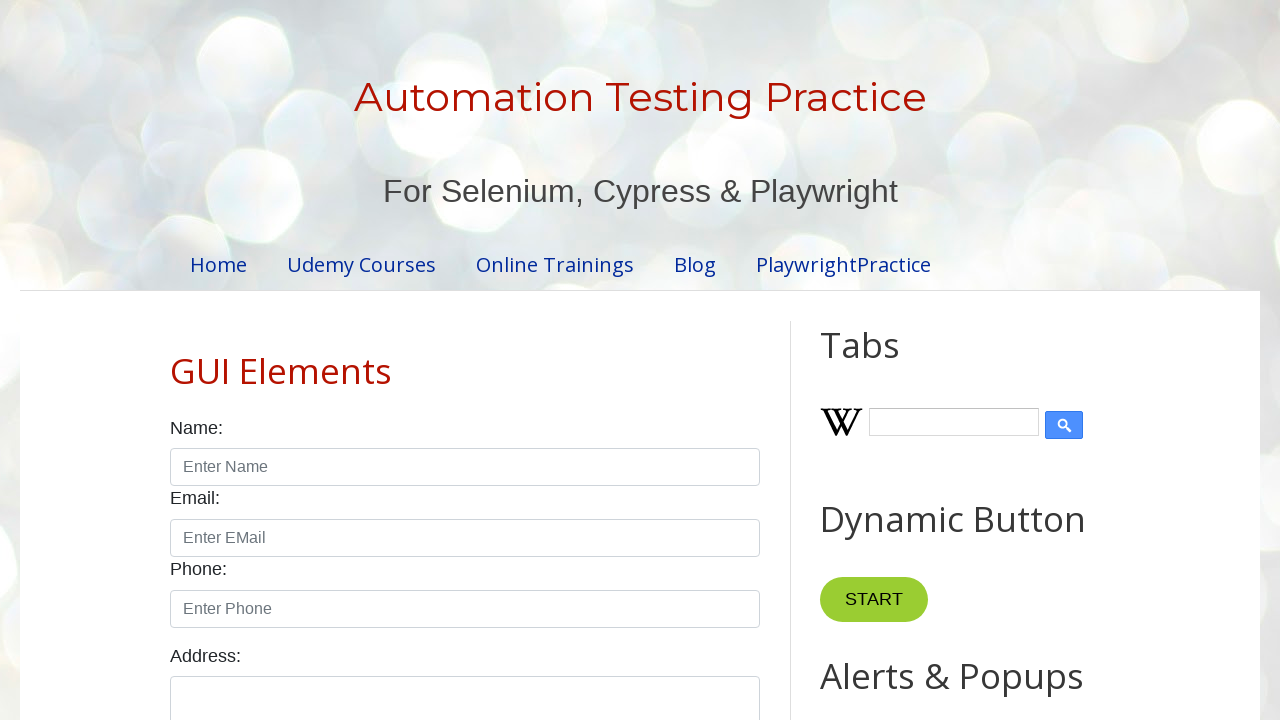

Dragged element from source and dropped it onto target droppable area at (1015, 386)
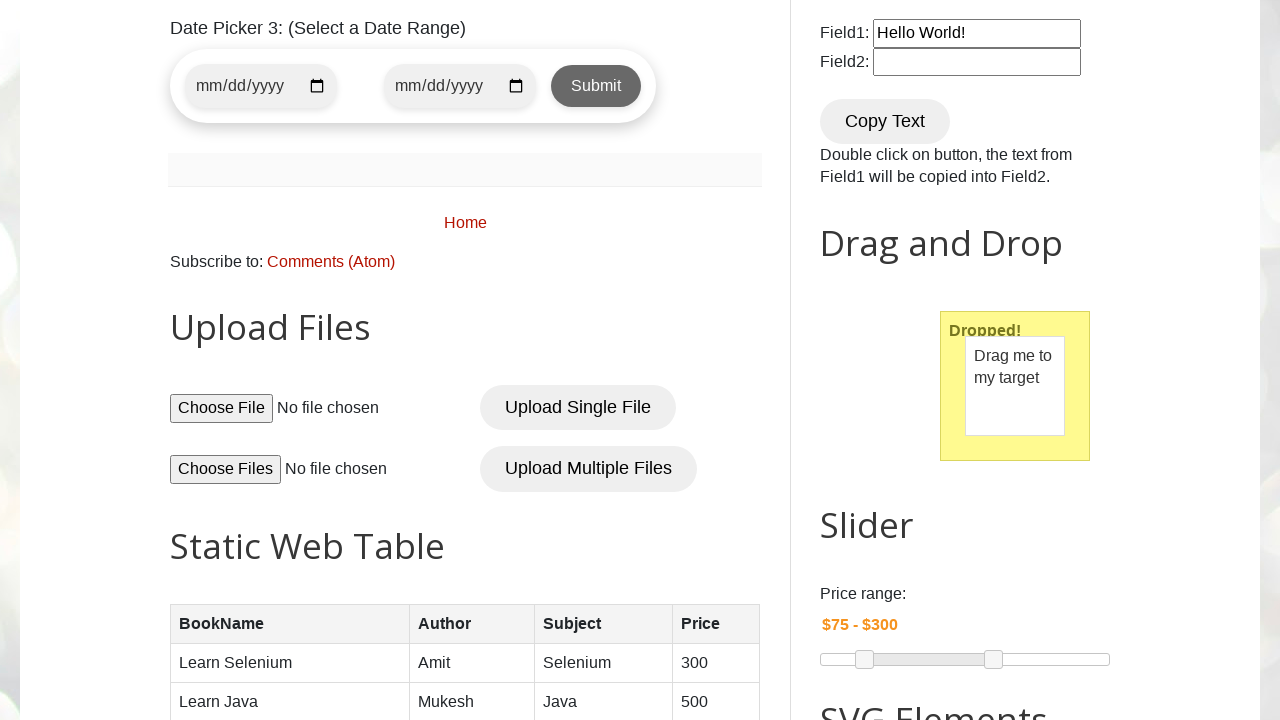

Waited 1 second for drag and drop result to be visible
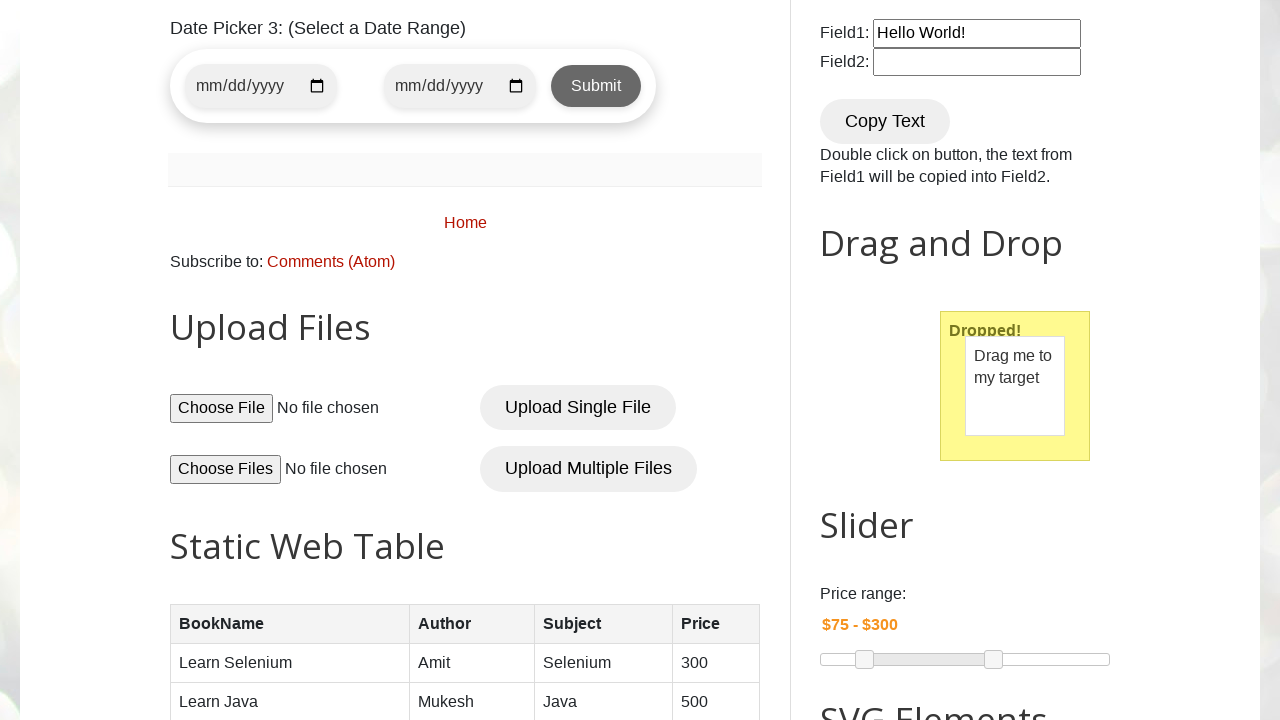

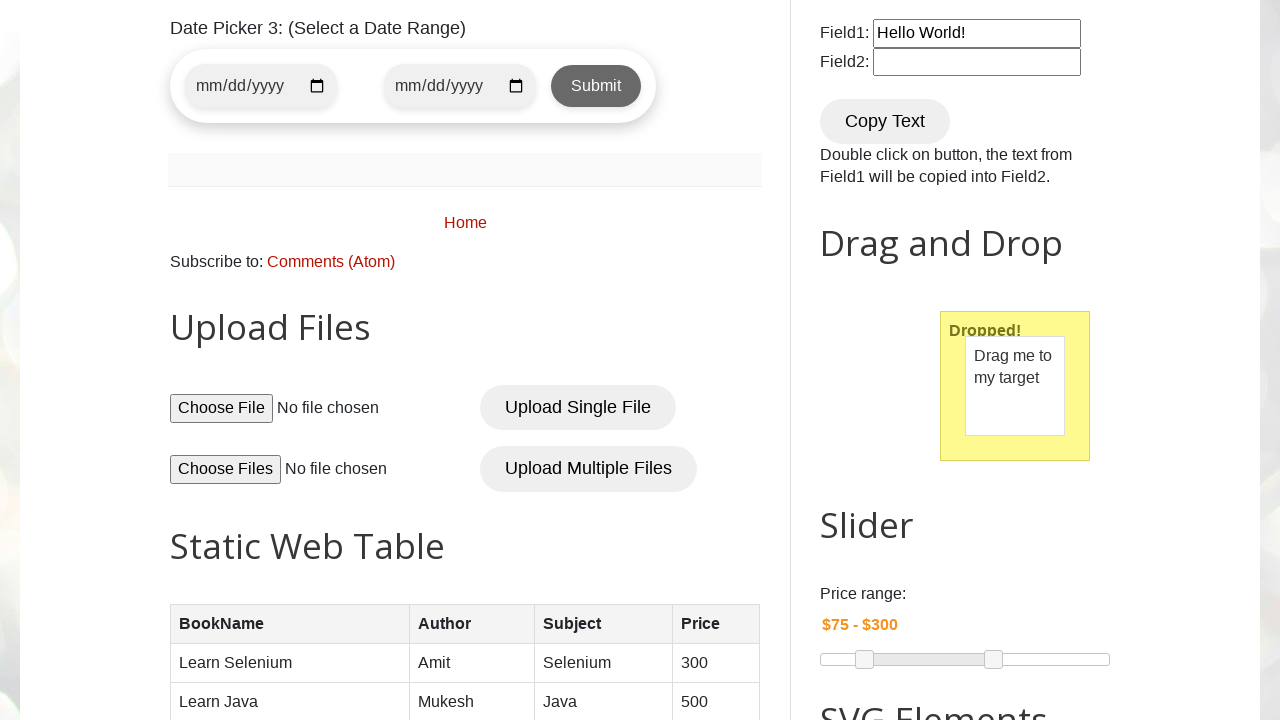